Navigates to CoinMarketCap website and verifies that the cryptocurrency table data is displayed

Starting URL: https://coinmarketcap.com/

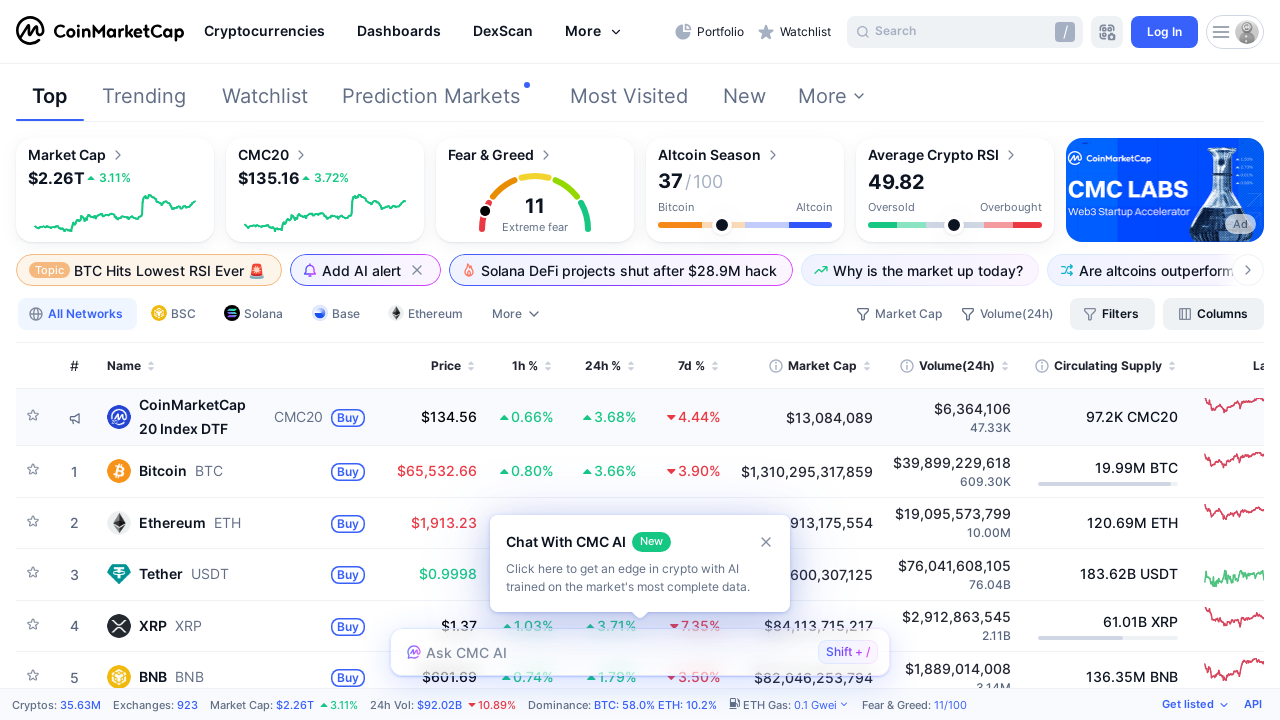

Waited for cryptocurrency table to load
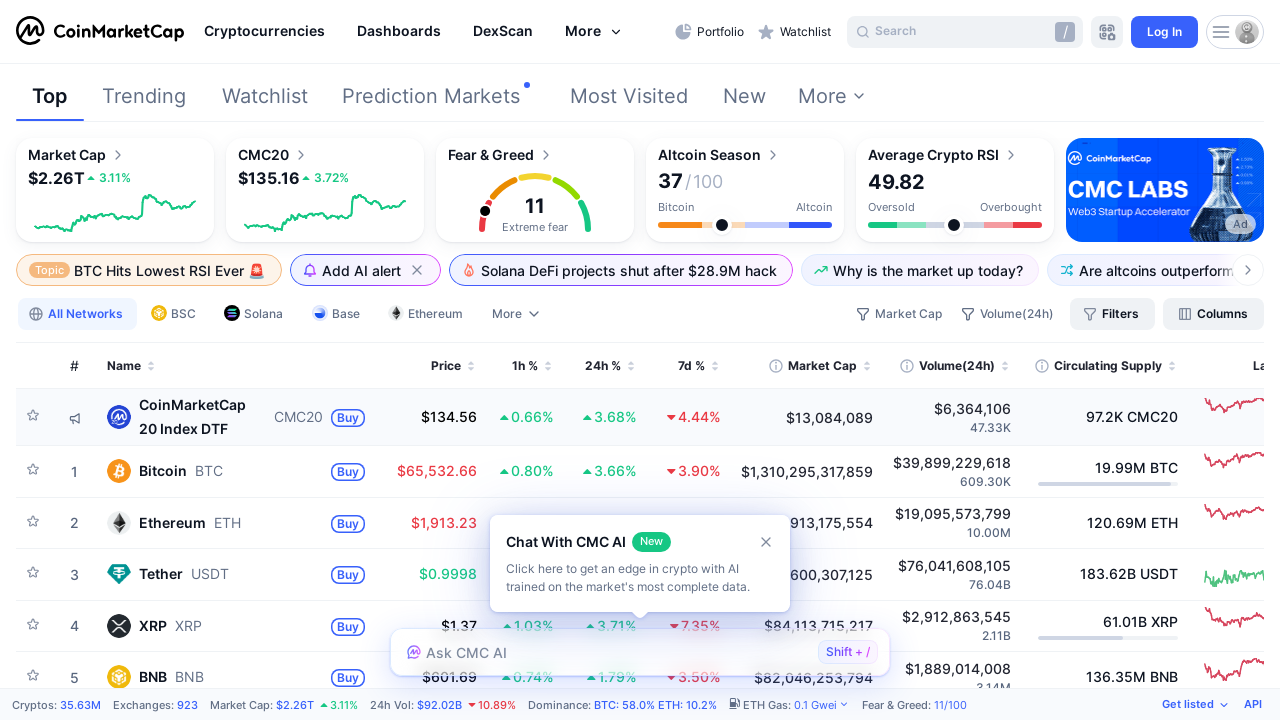

Retrieved all table cells from cryptocurrency table
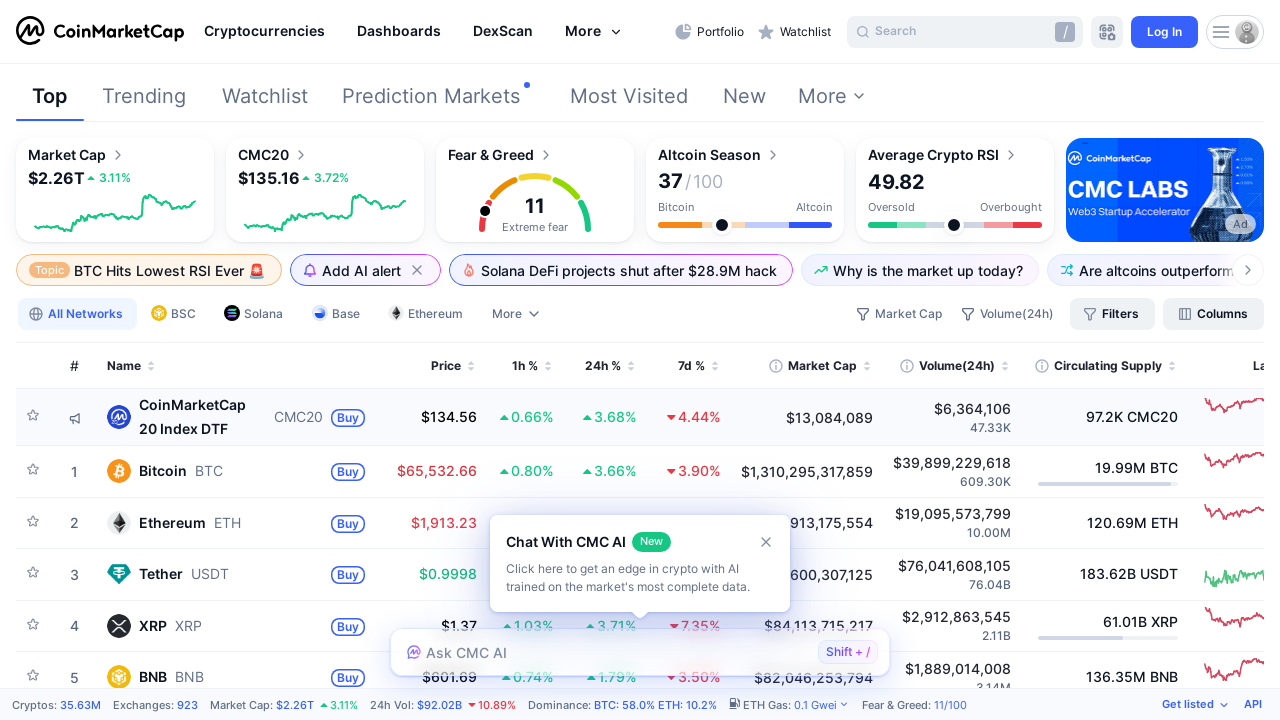

Verified that cryptocurrency table contains data
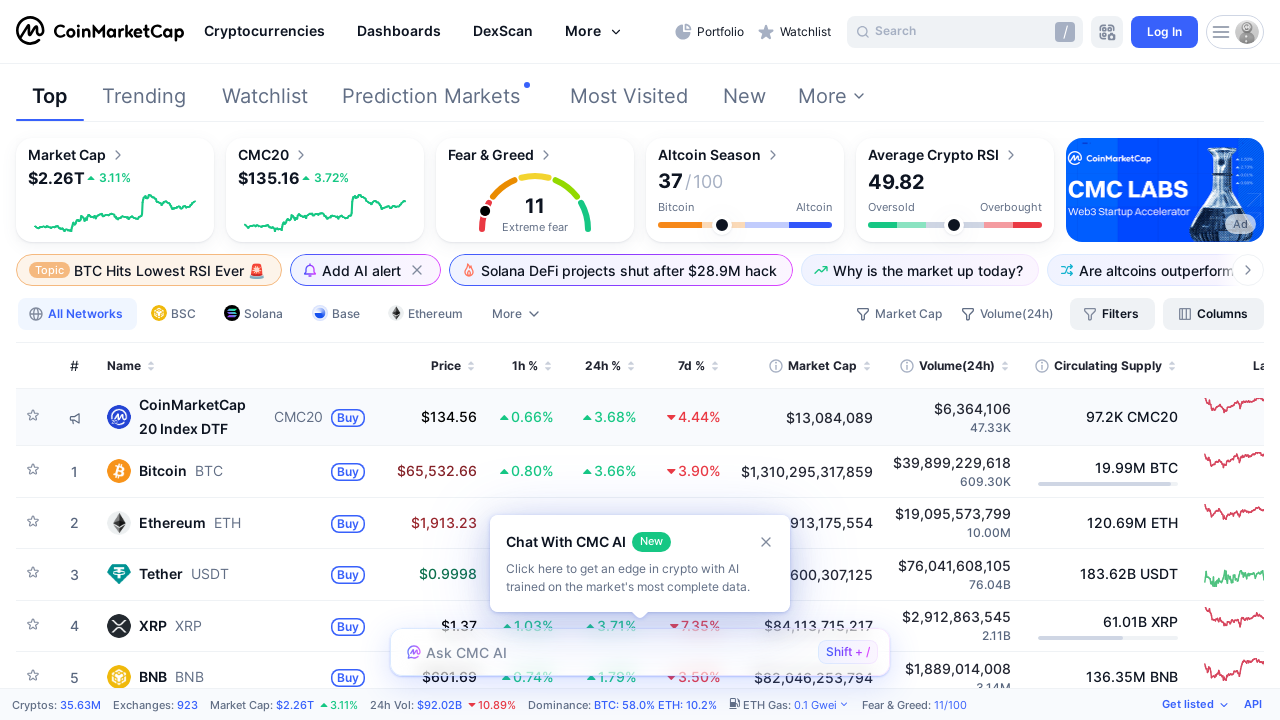

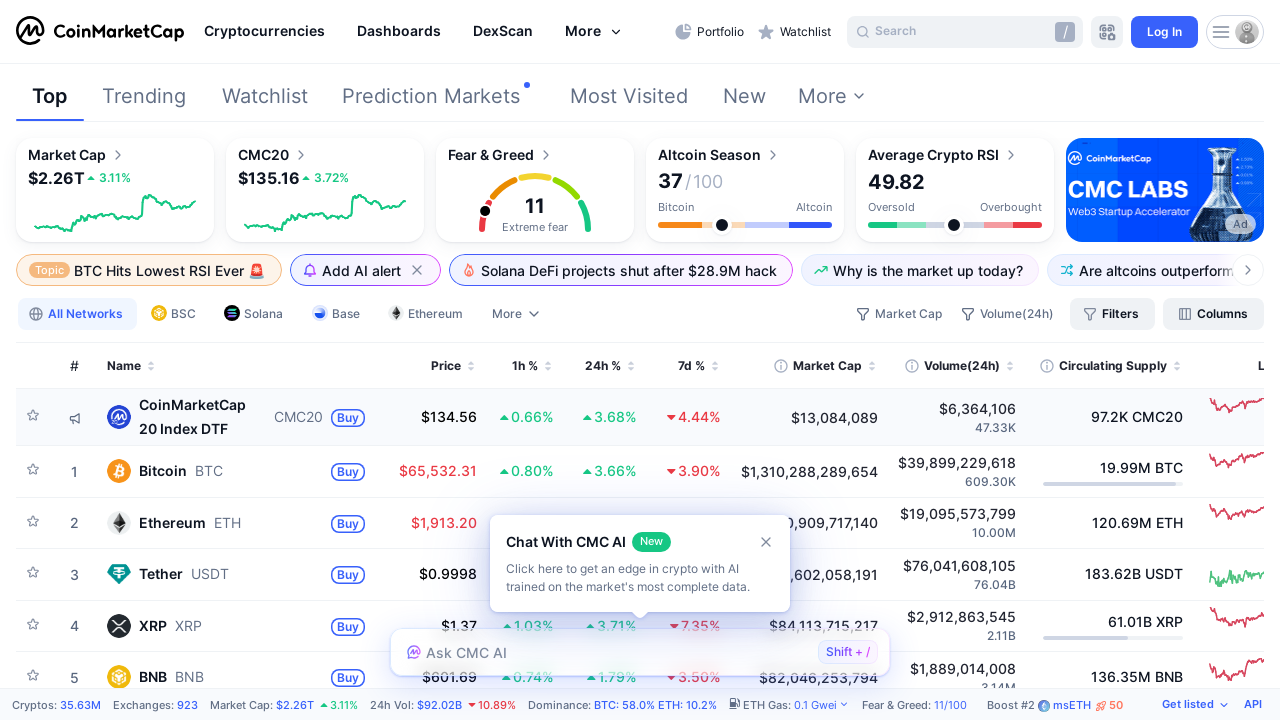